Navigates to an automation practice page, scrolls down to view a table, and interacts with table elements to verify data is displayed correctly

Starting URL: https://rahulshettyacademy.com/AutomationPractice/

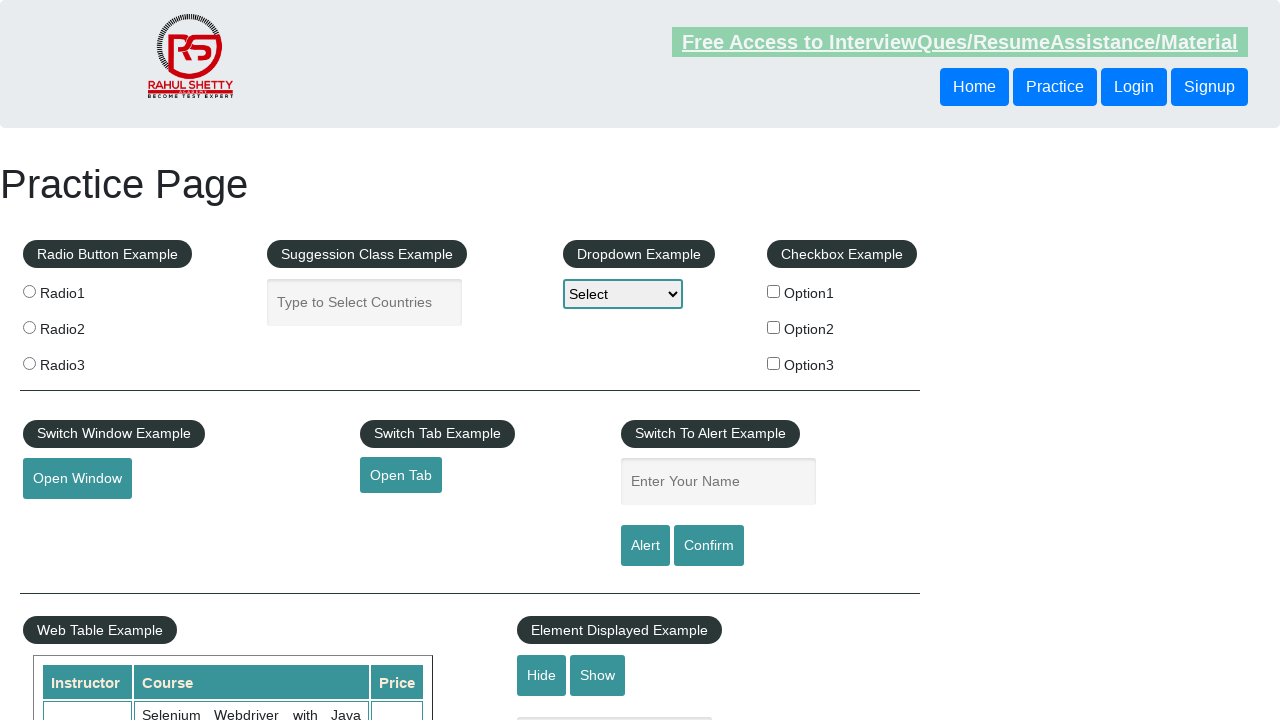

Scrolled down 600 pixels to view the table
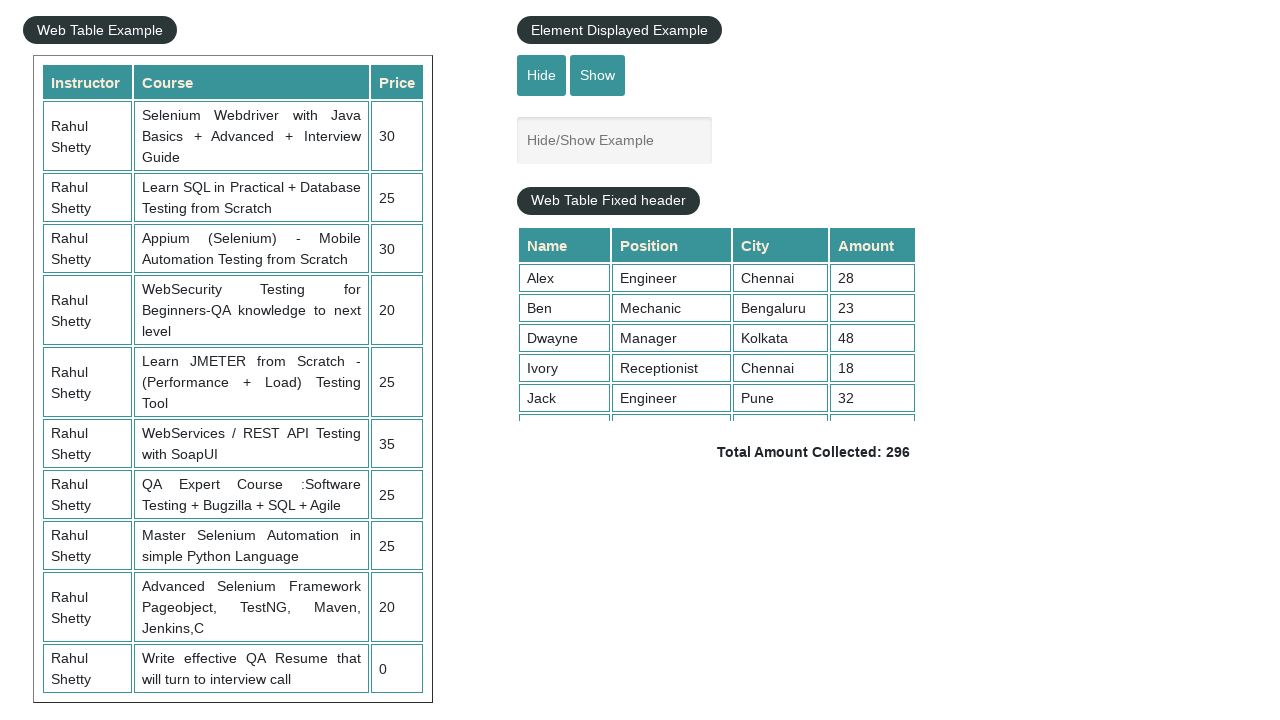

Courses table loaded and is visible
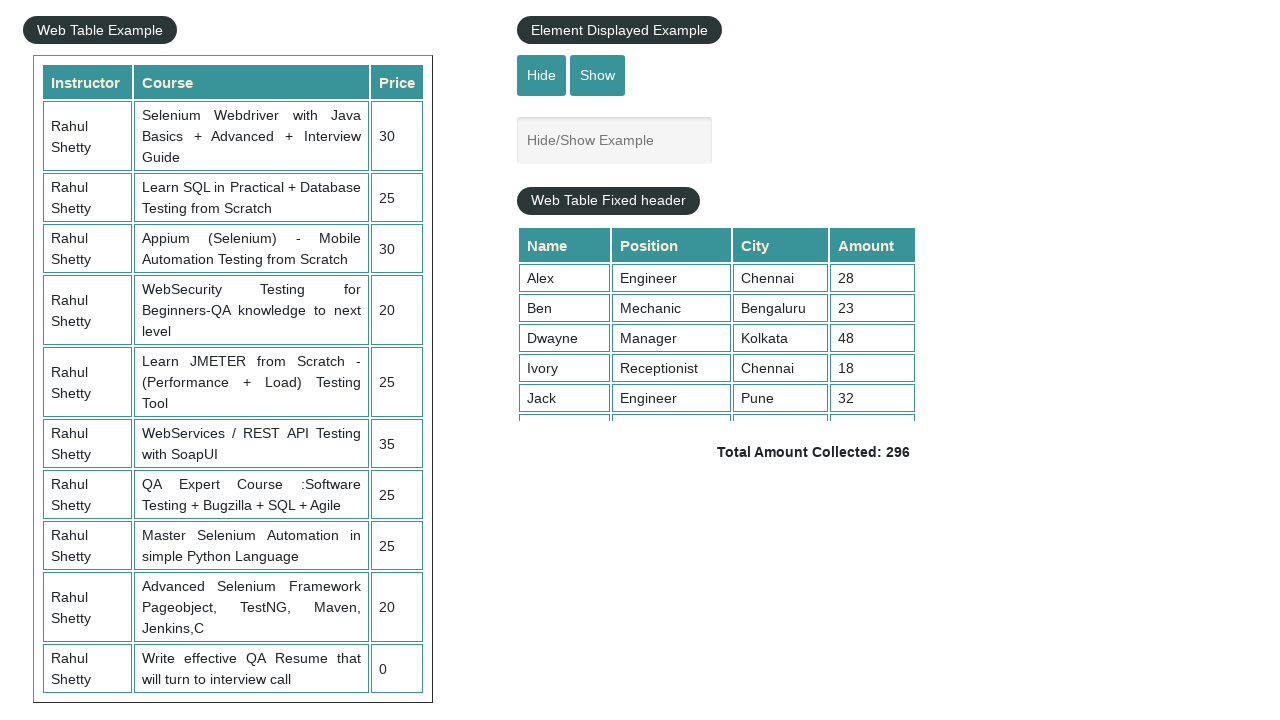

Retrieved all price cells from the courses table
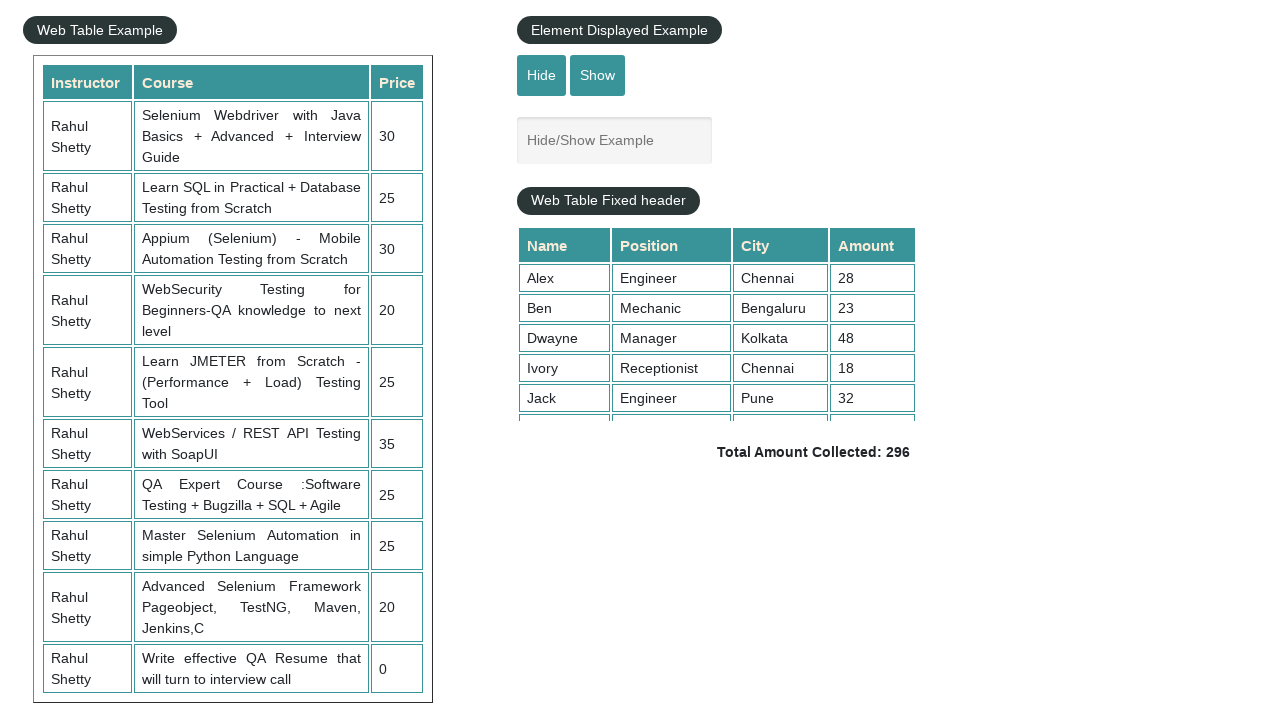

Counted 11 total rows in the table
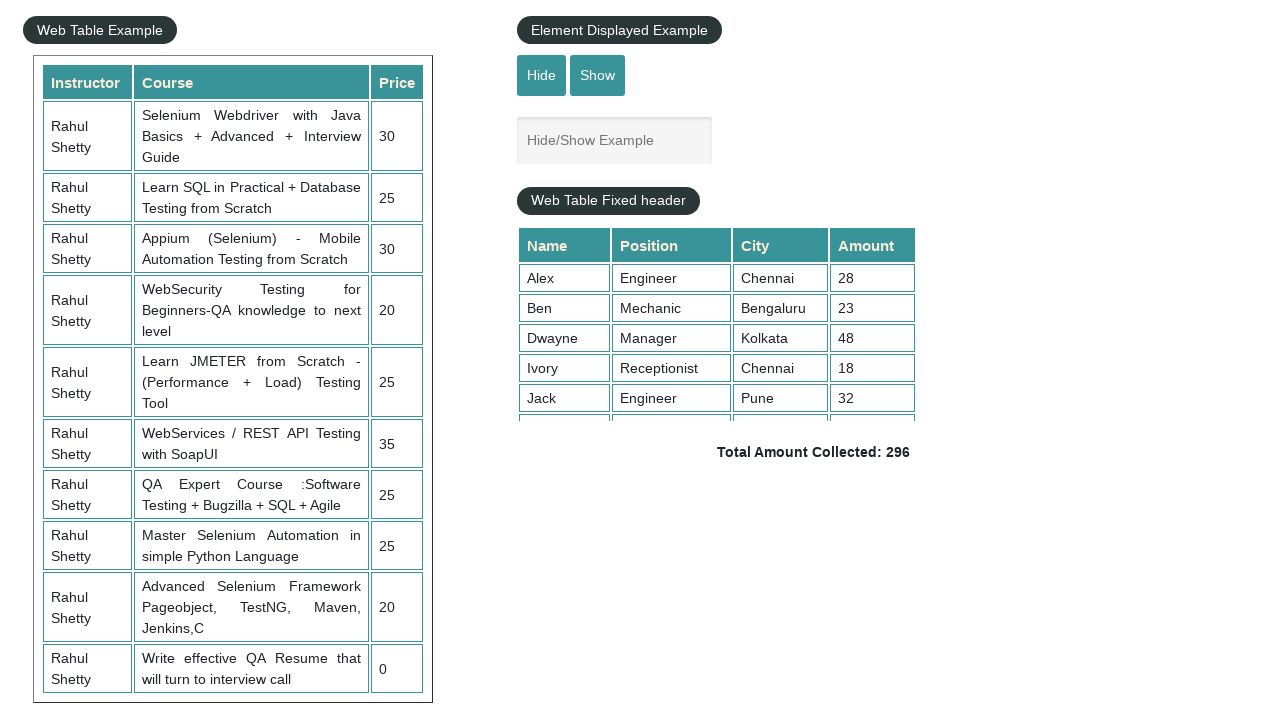

Retrieved all cells from the second data row
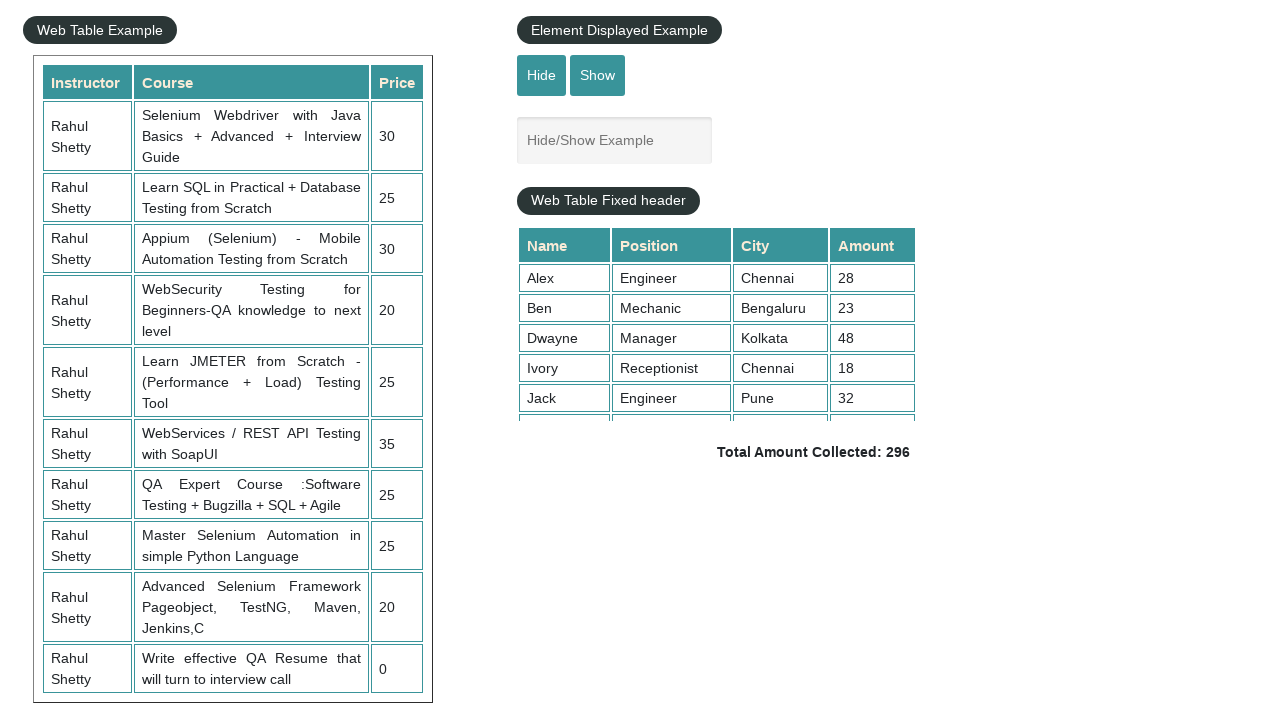

Calculated total price from all course prices: 235
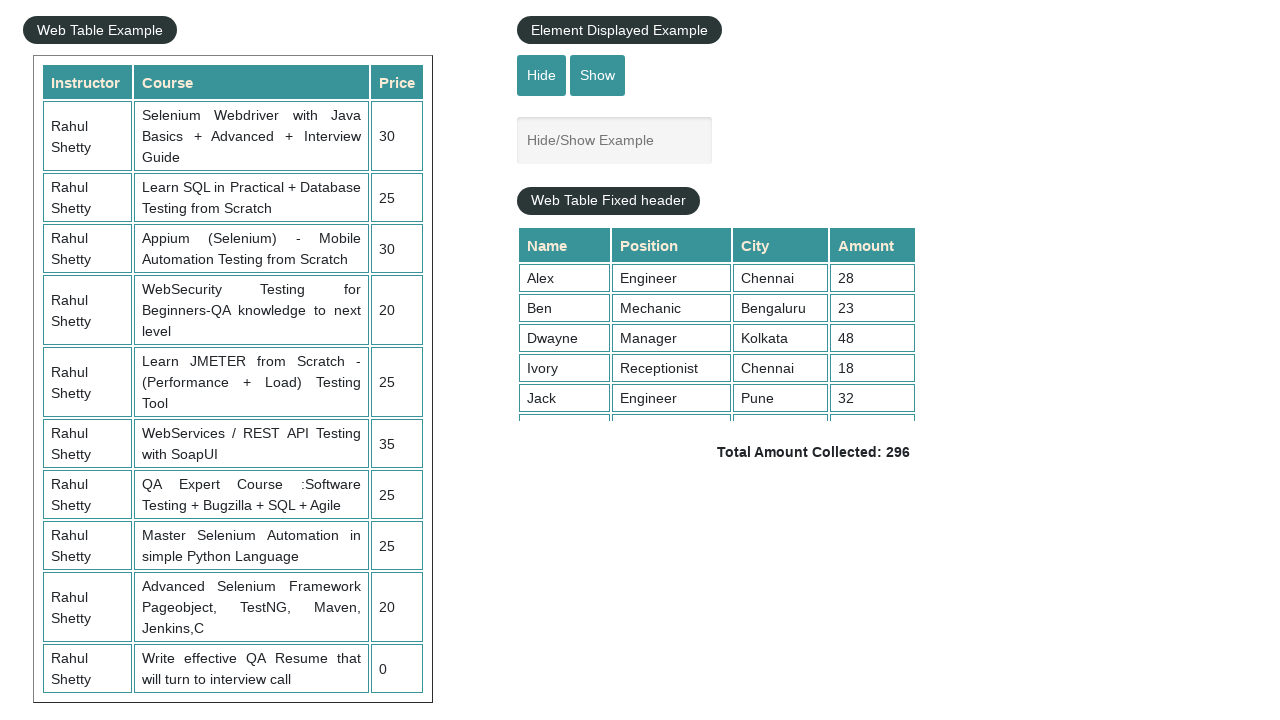

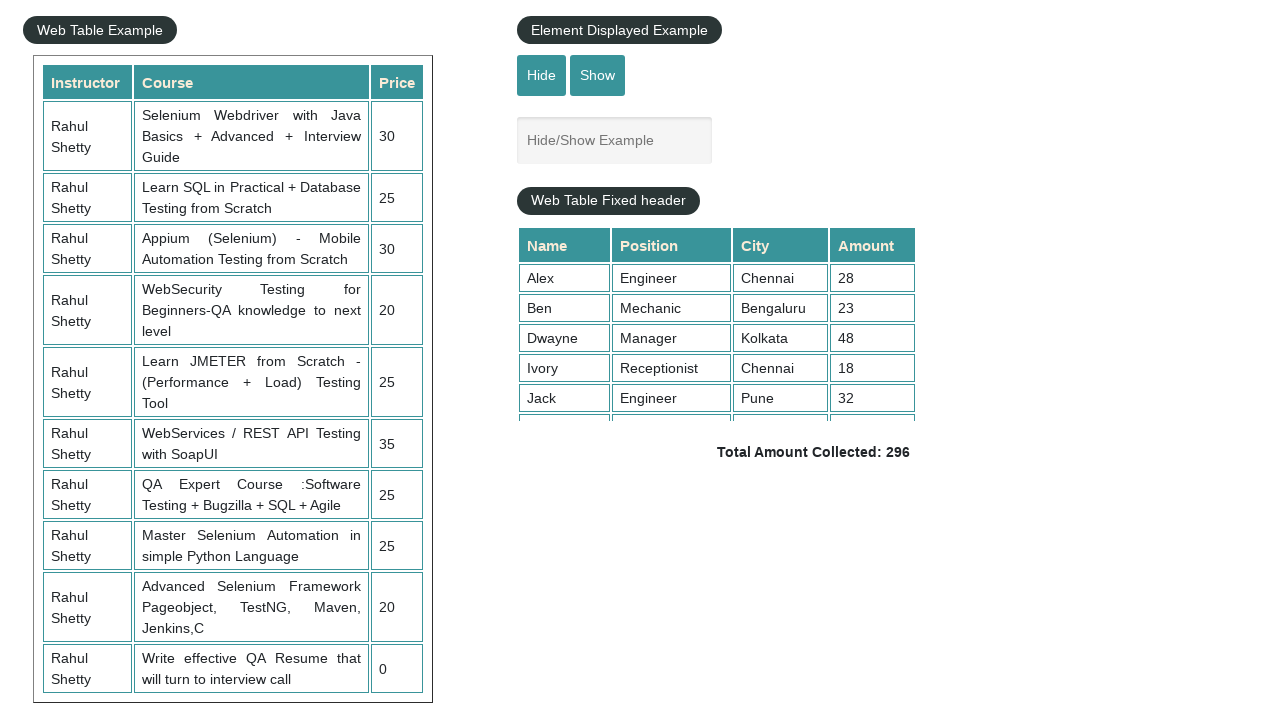